Tests dropdown and checkbox functionality on a practice page by selecting a senior citizen discount checkbox and incrementing the adult passenger count to 5

Starting URL: https://rahulshettyacademy.com/dropdownsPractise/

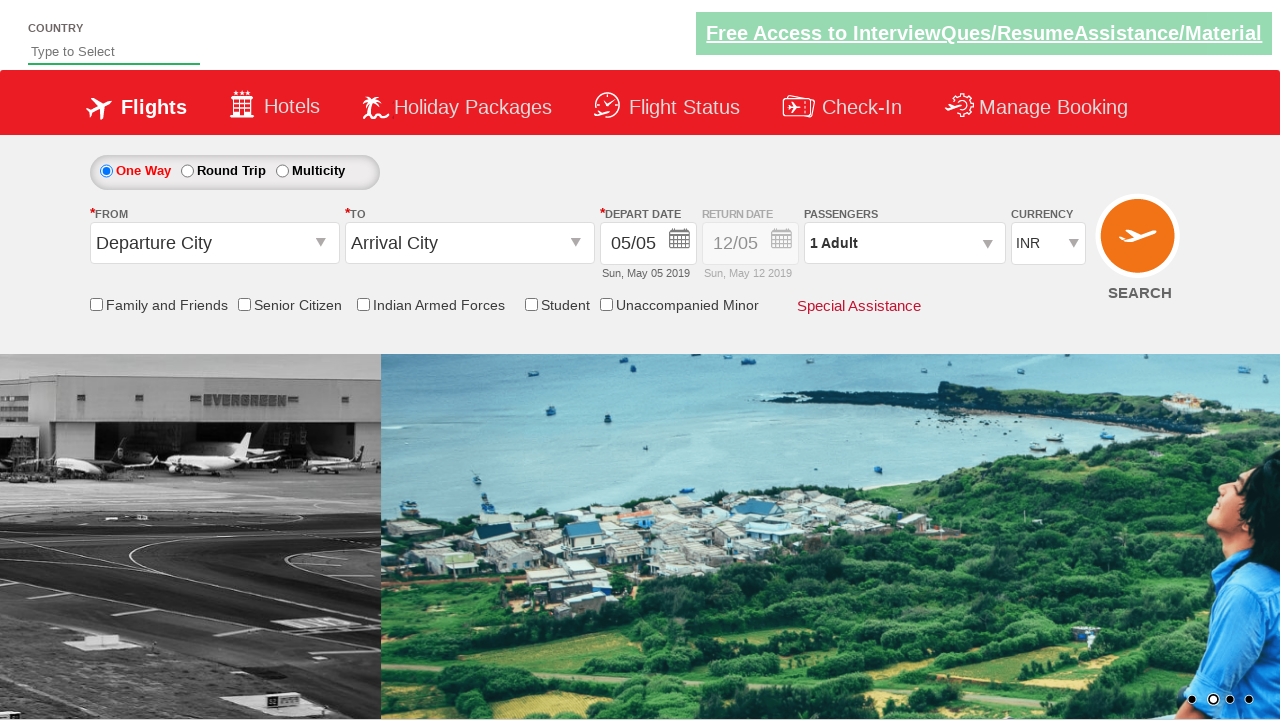

Verified senior citizen discount checkbox is not initially selected
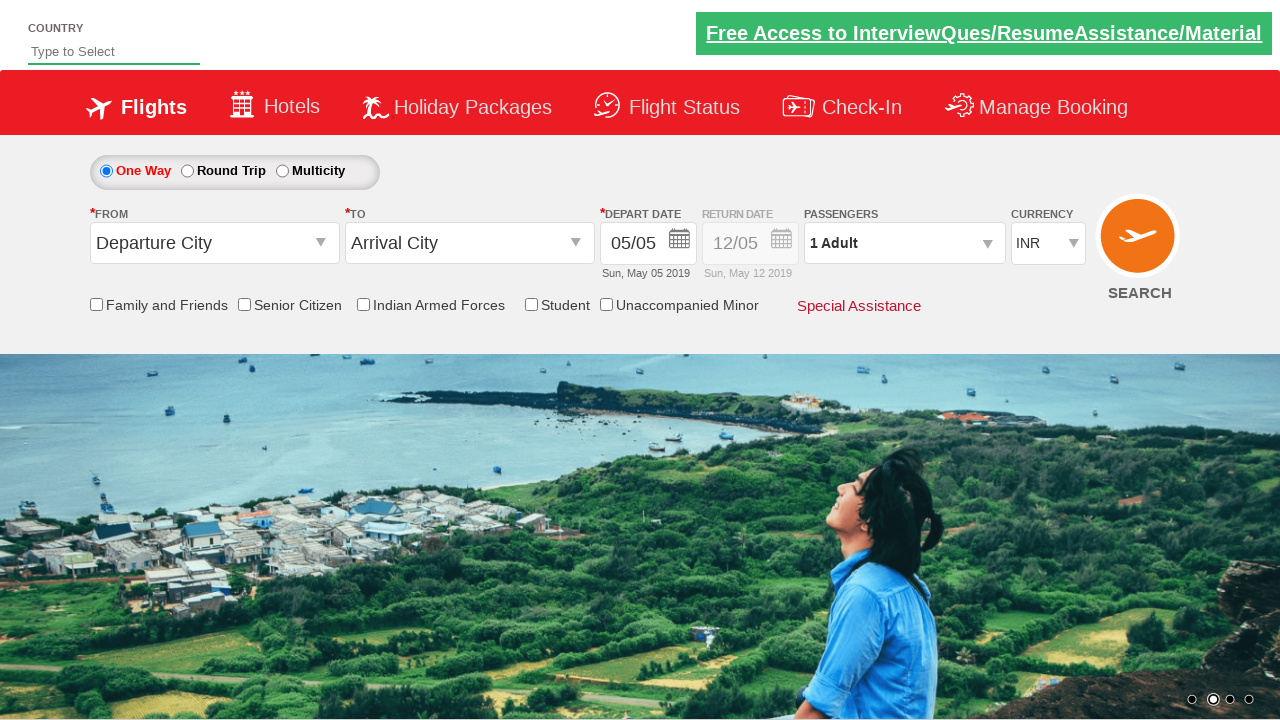

Clicked senior citizen discount checkbox at (244, 304) on input[id*='SeniorCitizenDiscount']
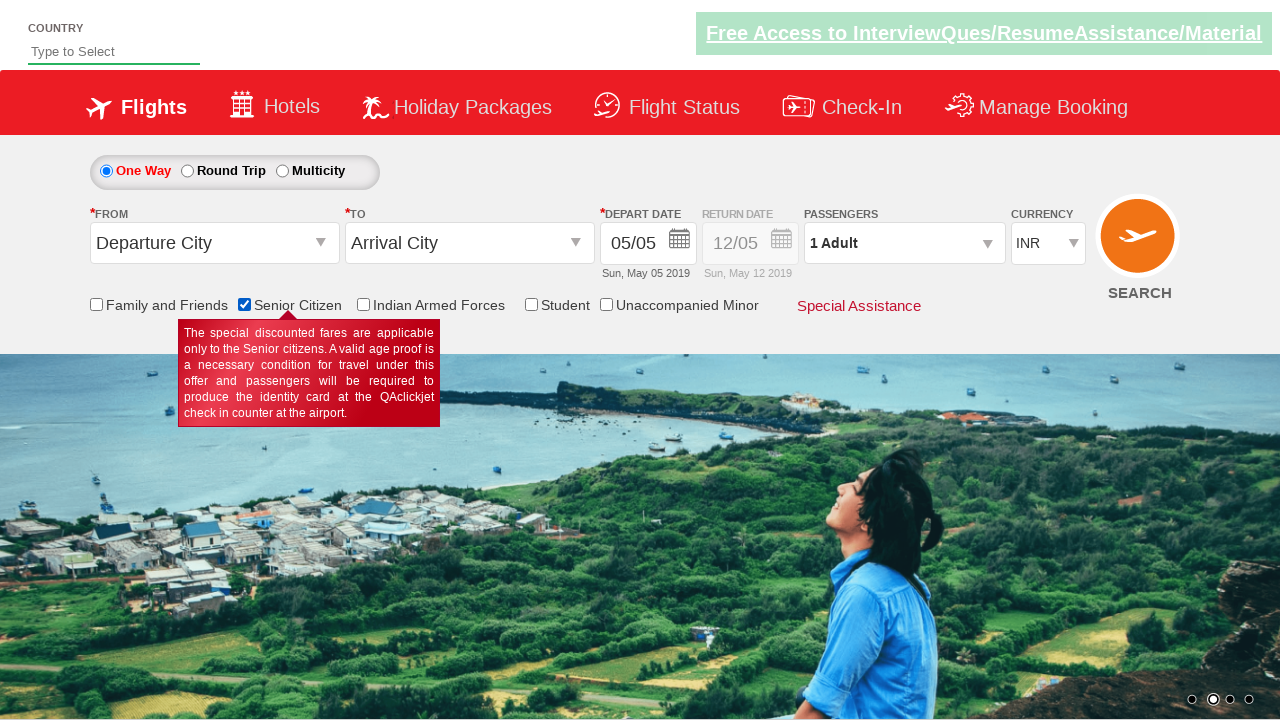

Verified senior citizen discount checkbox is now selected
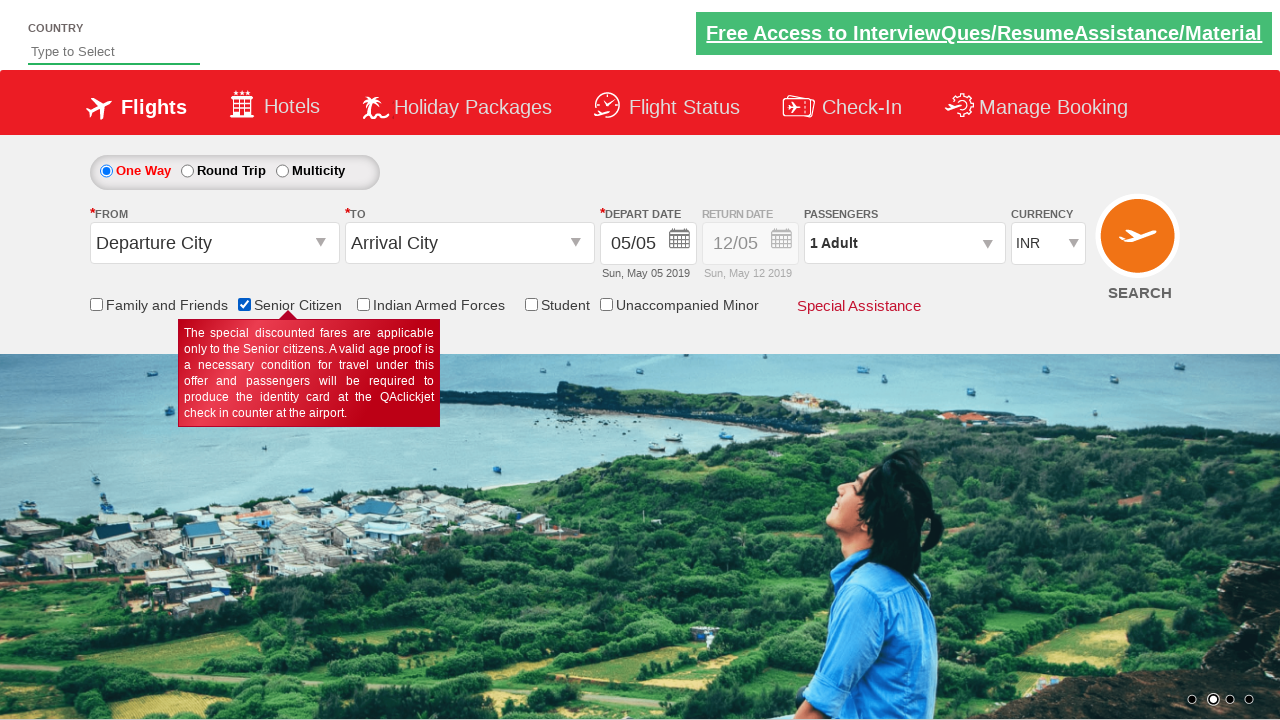

Clicked passenger info dropdown to open it at (904, 243) on #divpaxinfo
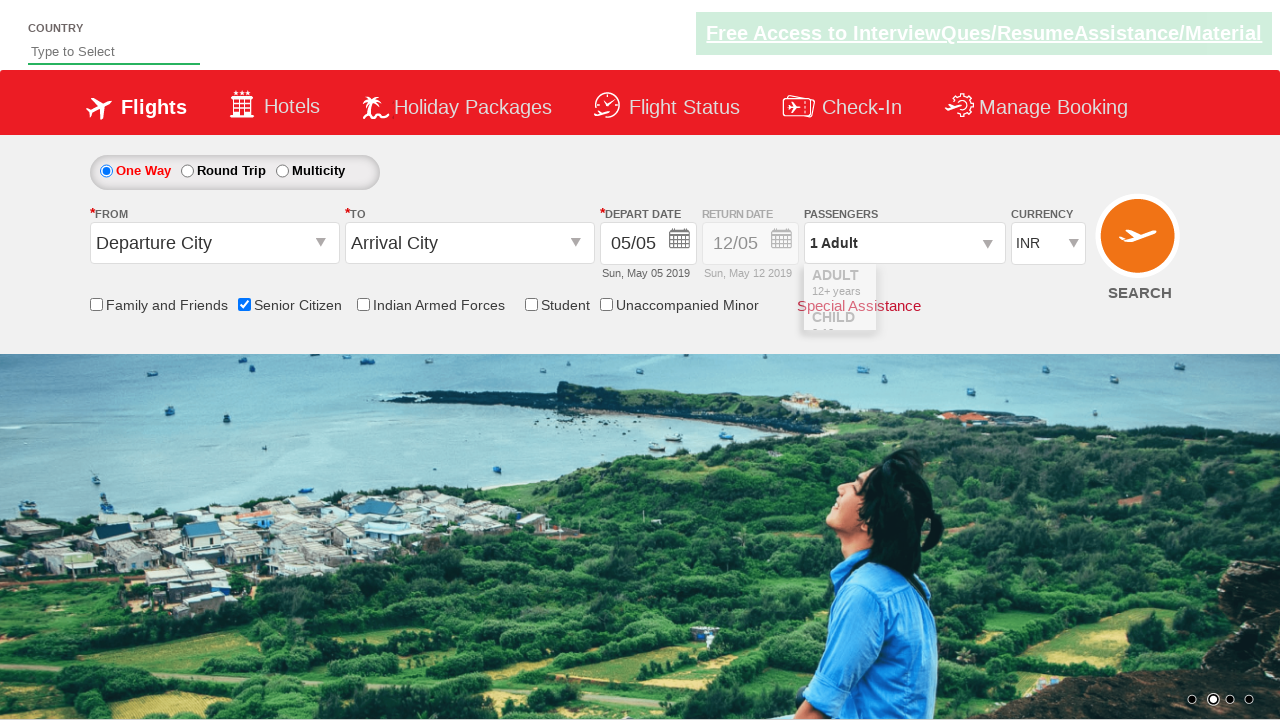

Waited for dropdown to open
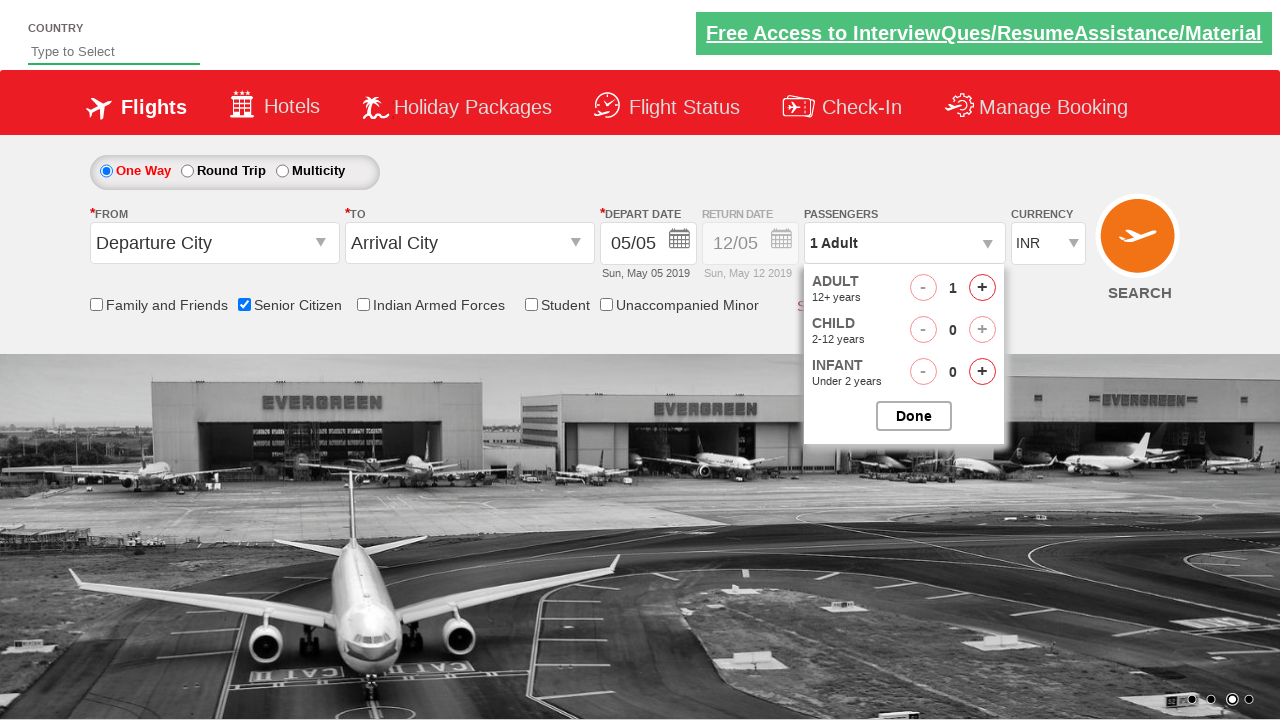

Incremented adult passenger count (iteration 1 of 4) at (982, 288) on #hrefIncAdt
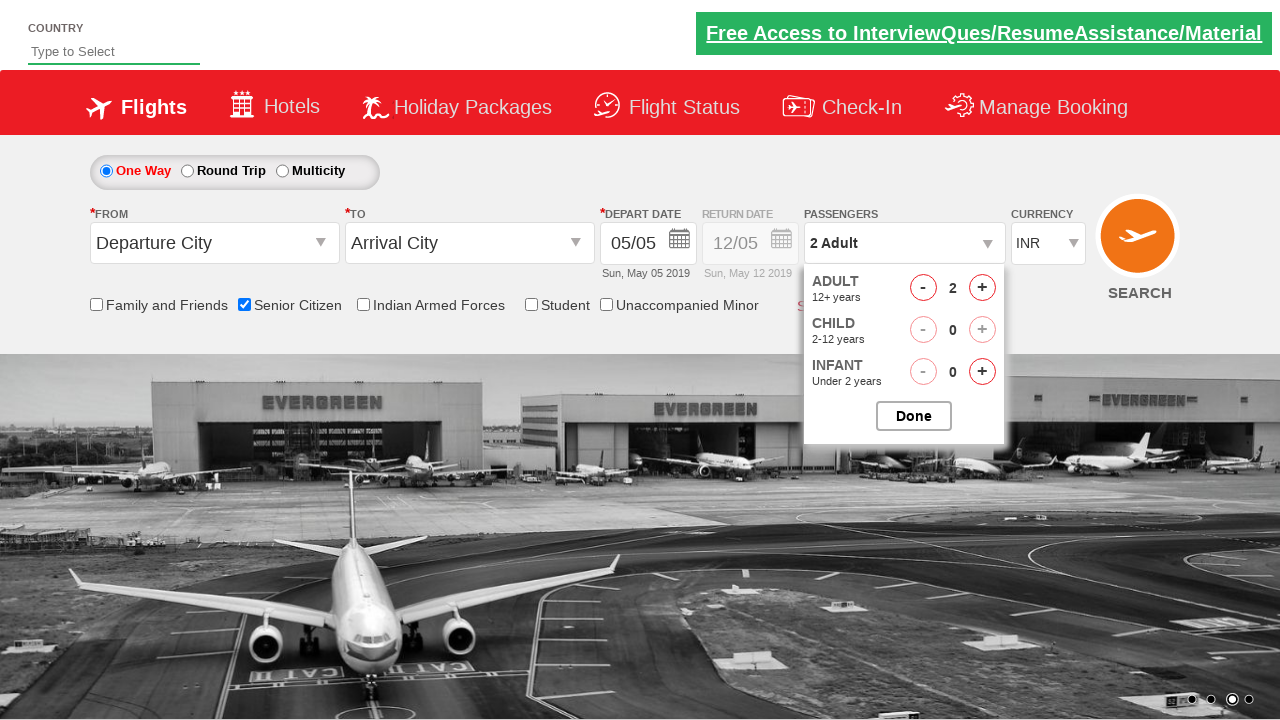

Incremented adult passenger count (iteration 2 of 4) at (982, 288) on #hrefIncAdt
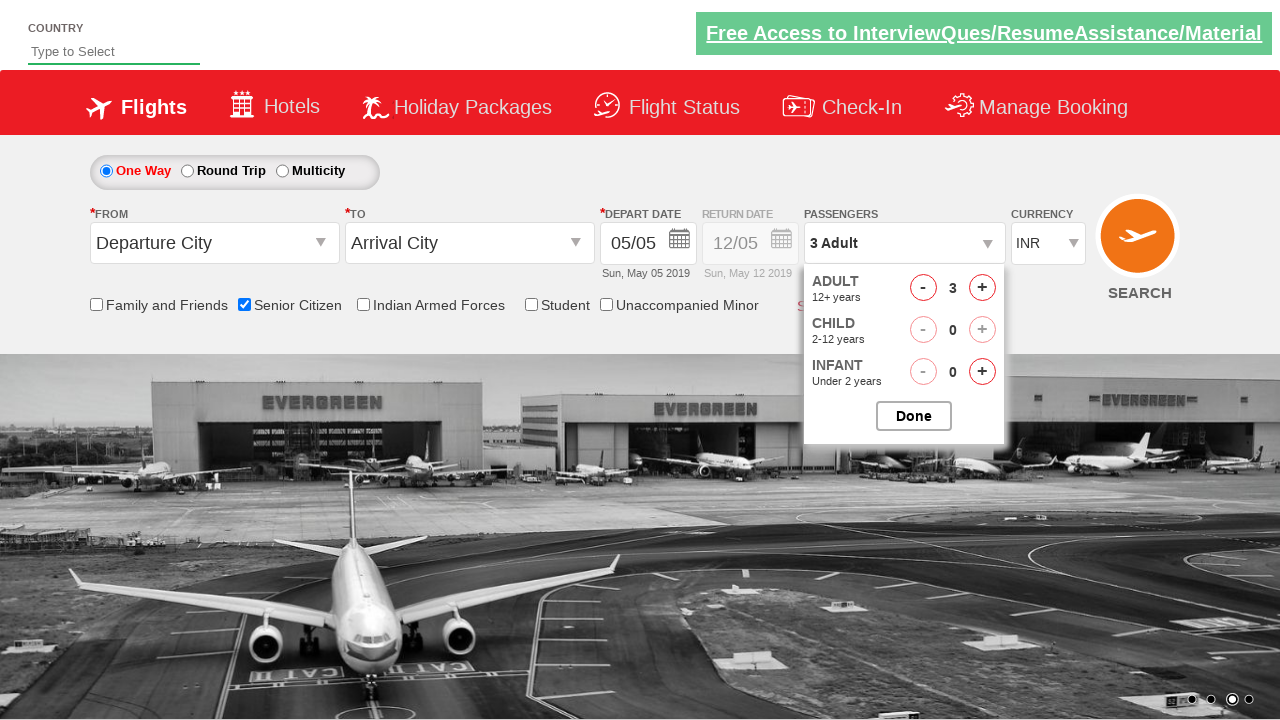

Incremented adult passenger count (iteration 3 of 4) at (982, 288) on #hrefIncAdt
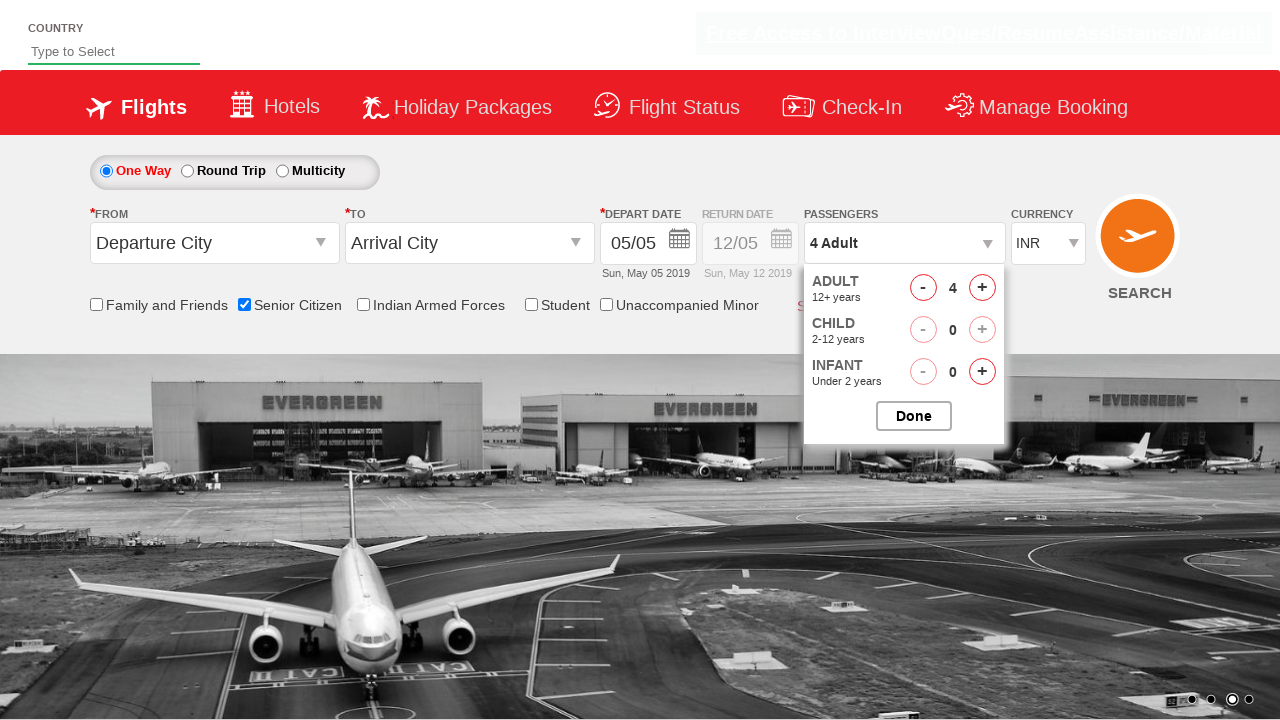

Incremented adult passenger count (iteration 4 of 4) at (982, 288) on #hrefIncAdt
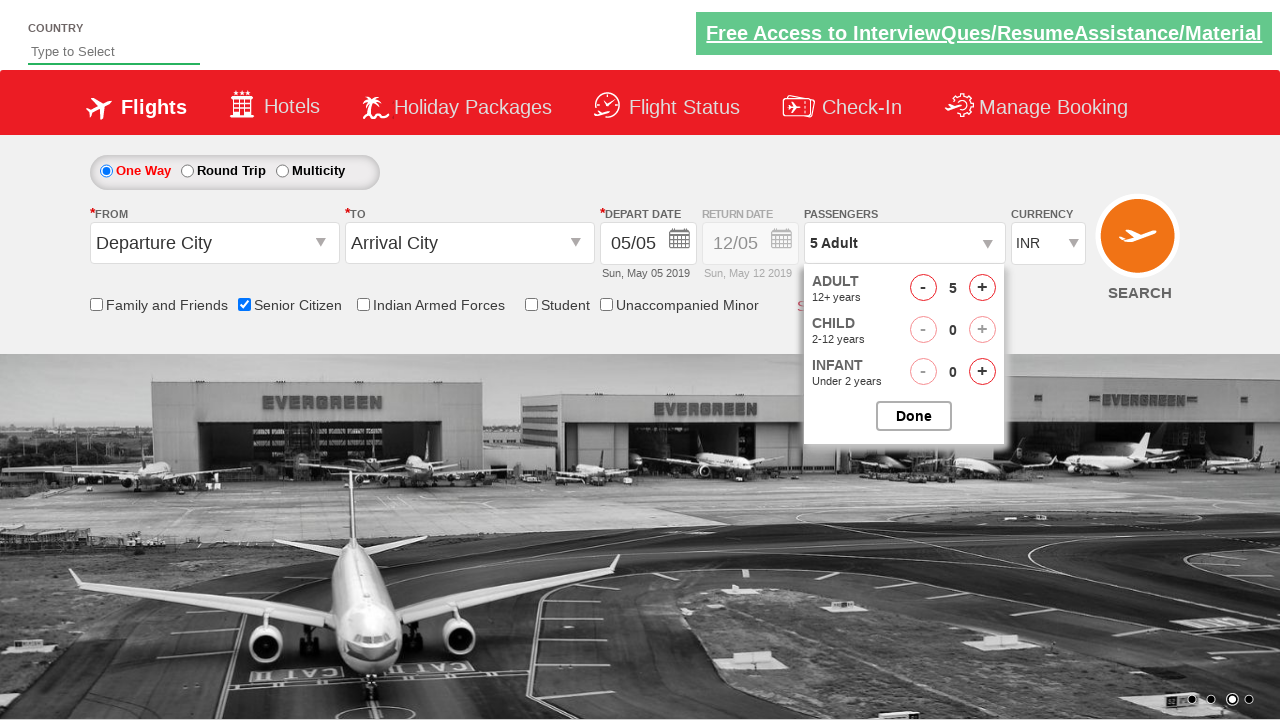

Closed the passenger options dropdown at (914, 416) on #btnclosepaxoption
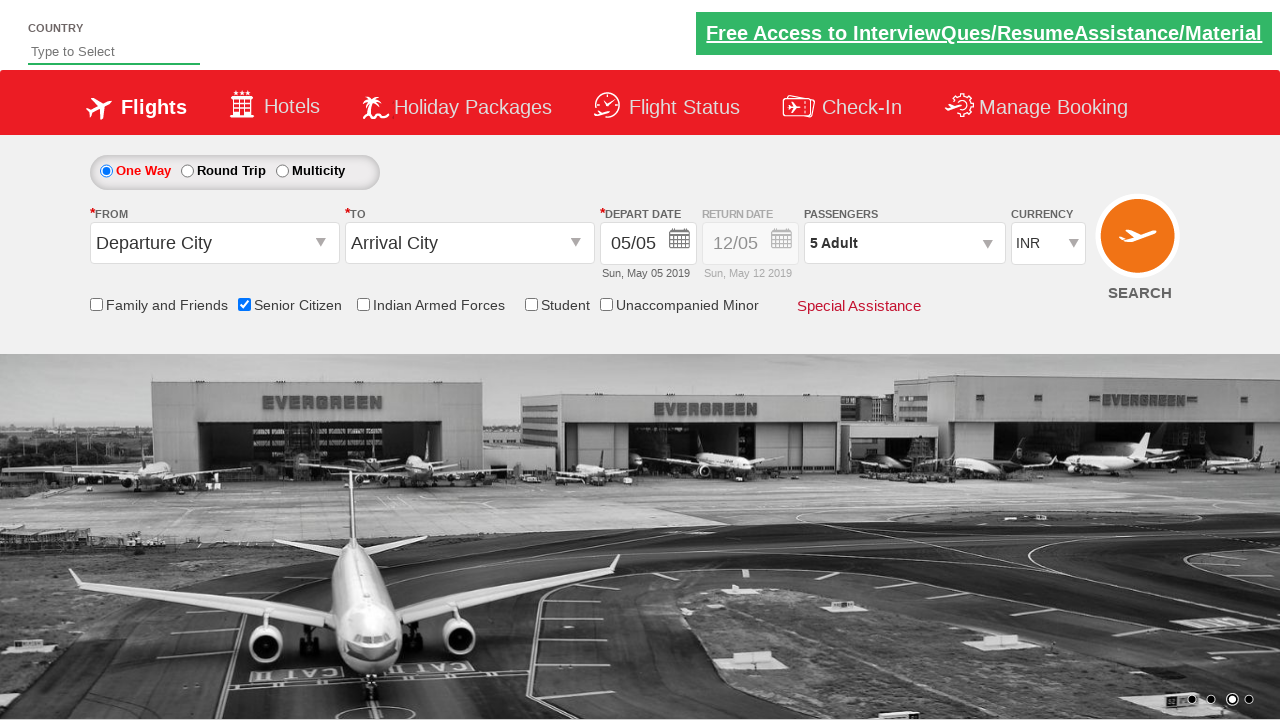

Verified passenger info displays '5 Adult'
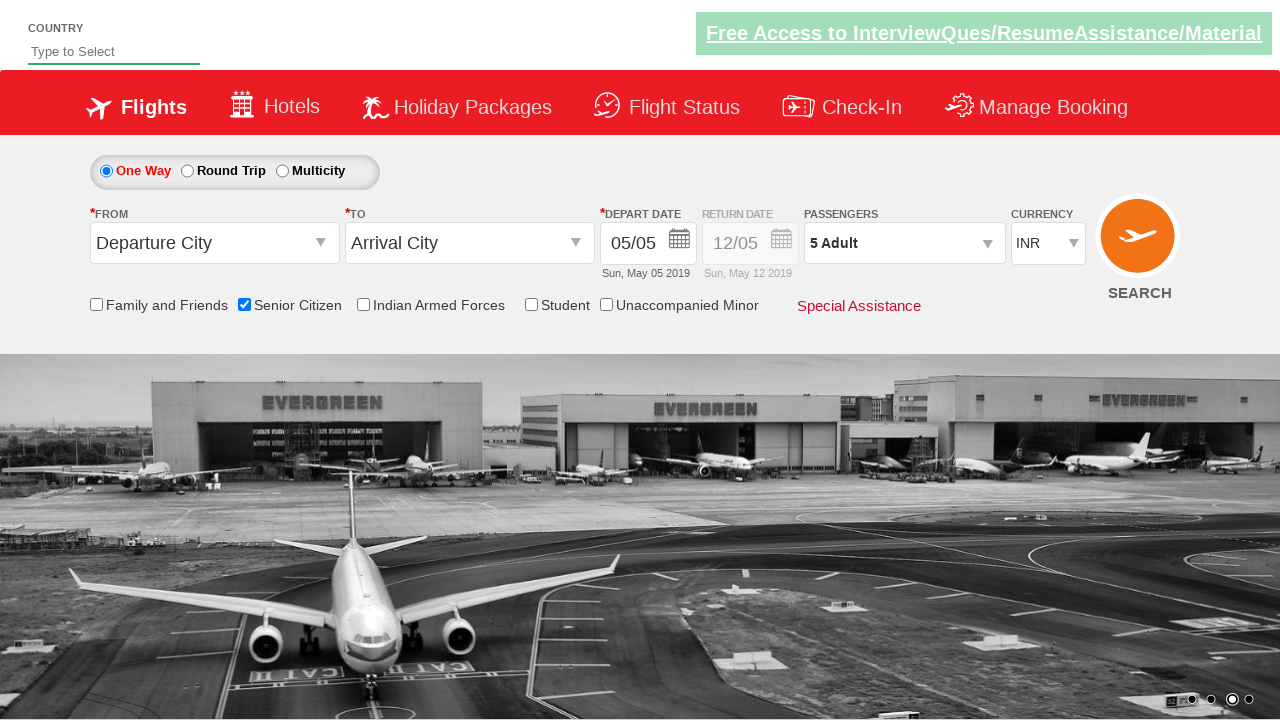

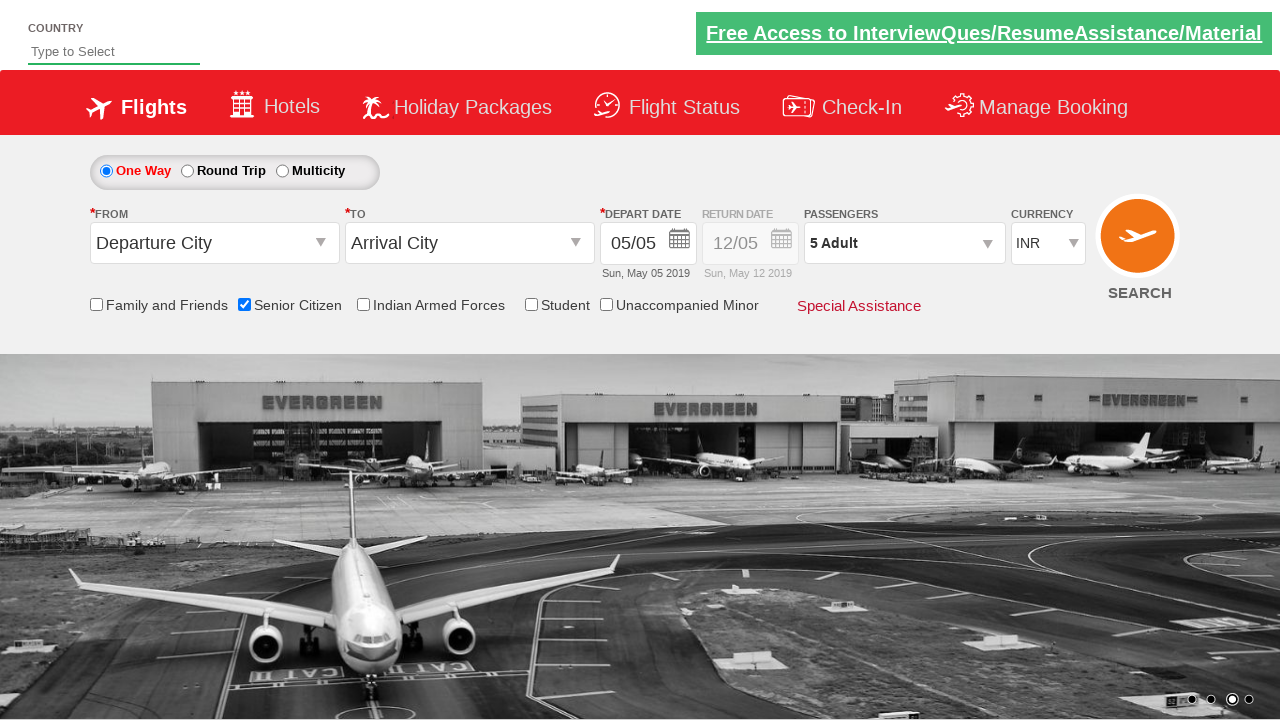